Tests a data types form by filling in personal information fields (name, address, email, phone, city, country, job, company) and submitting the form, then verifies the validation state by checking field background colors.

Starting URL: https://bonigarcia.dev/selenium-webdriver-java/data-types.html

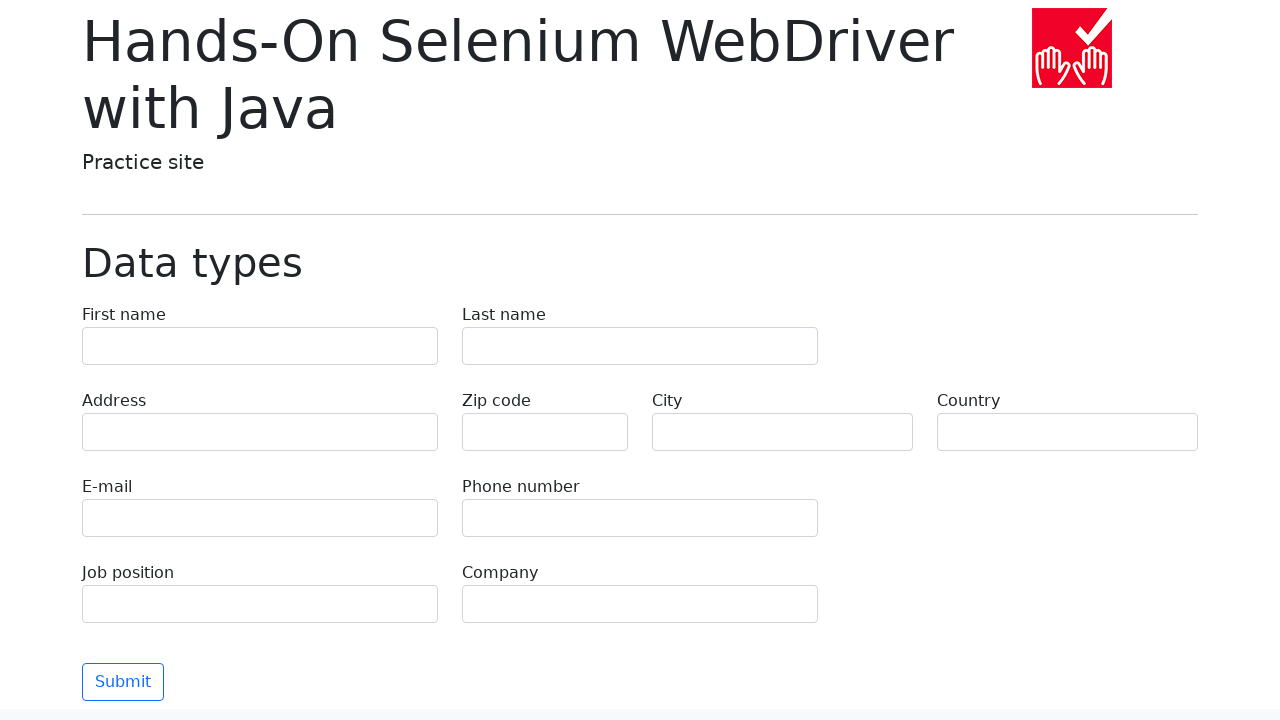

Filled first name field with 'Иван' on input[name='first-name']
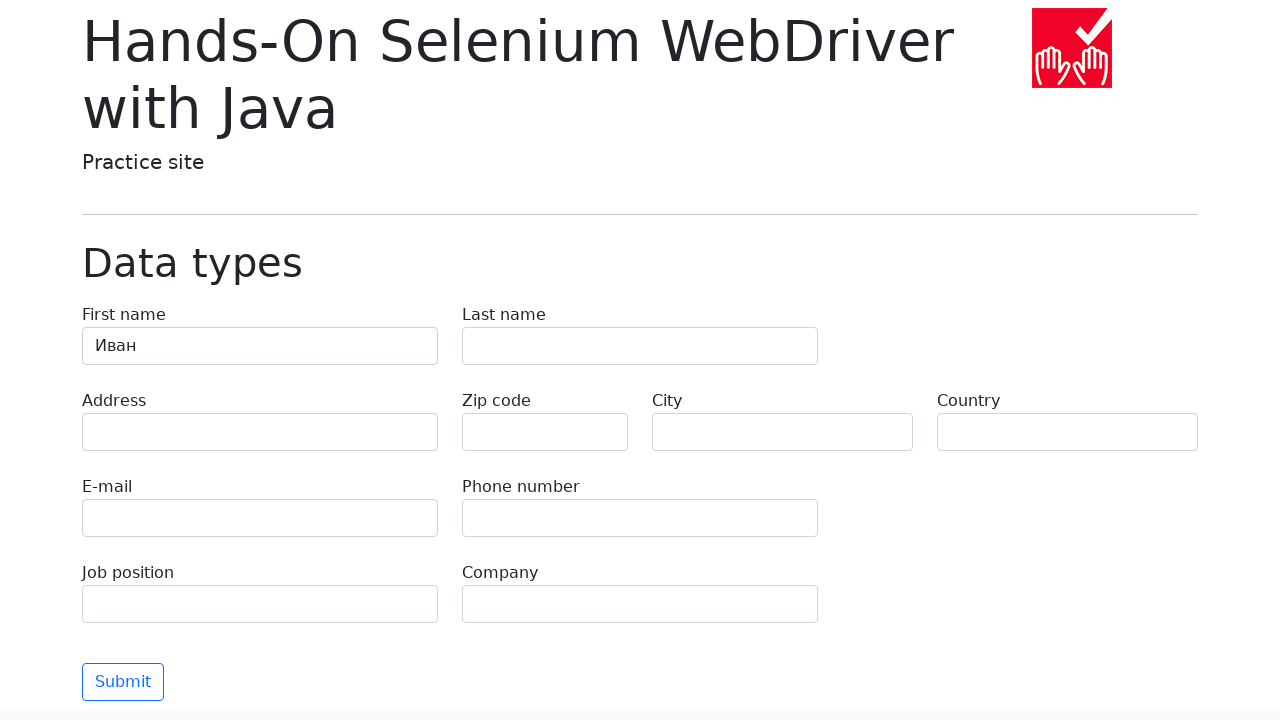

Filled last name field with 'Петров' on input[name='last-name']
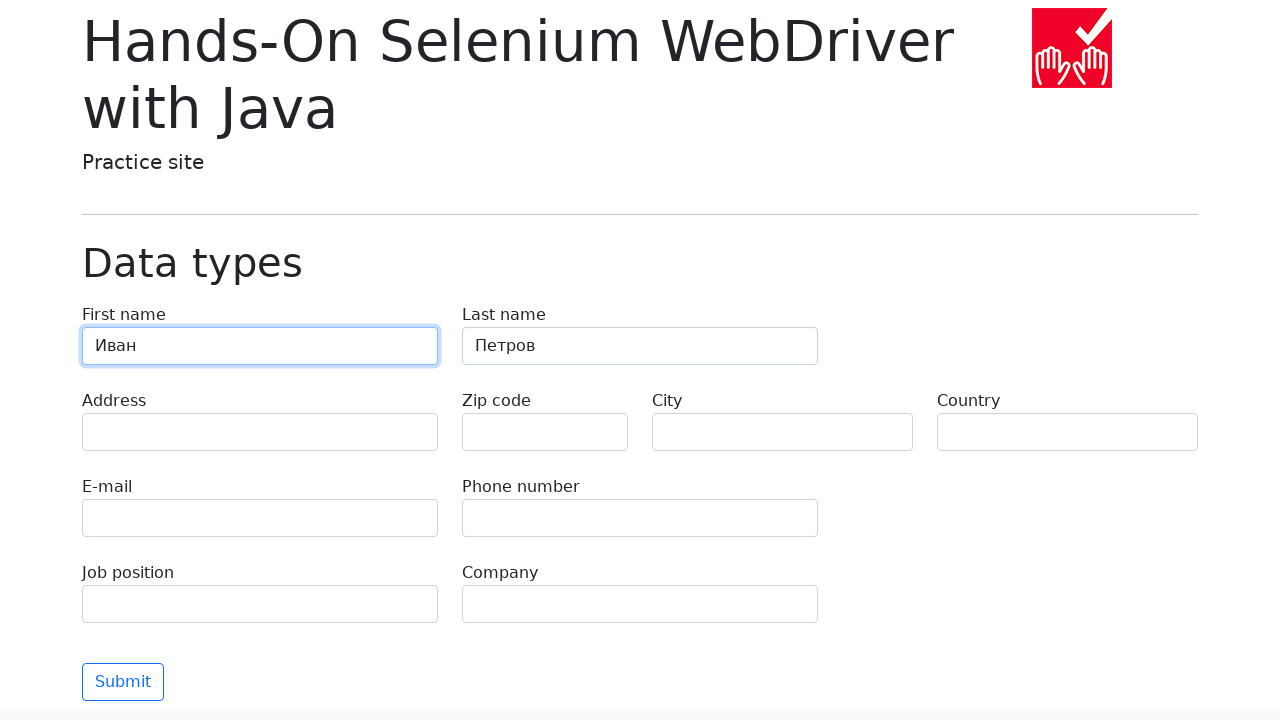

Filled address field with 'Ленина, 55-3' on input[name='address']
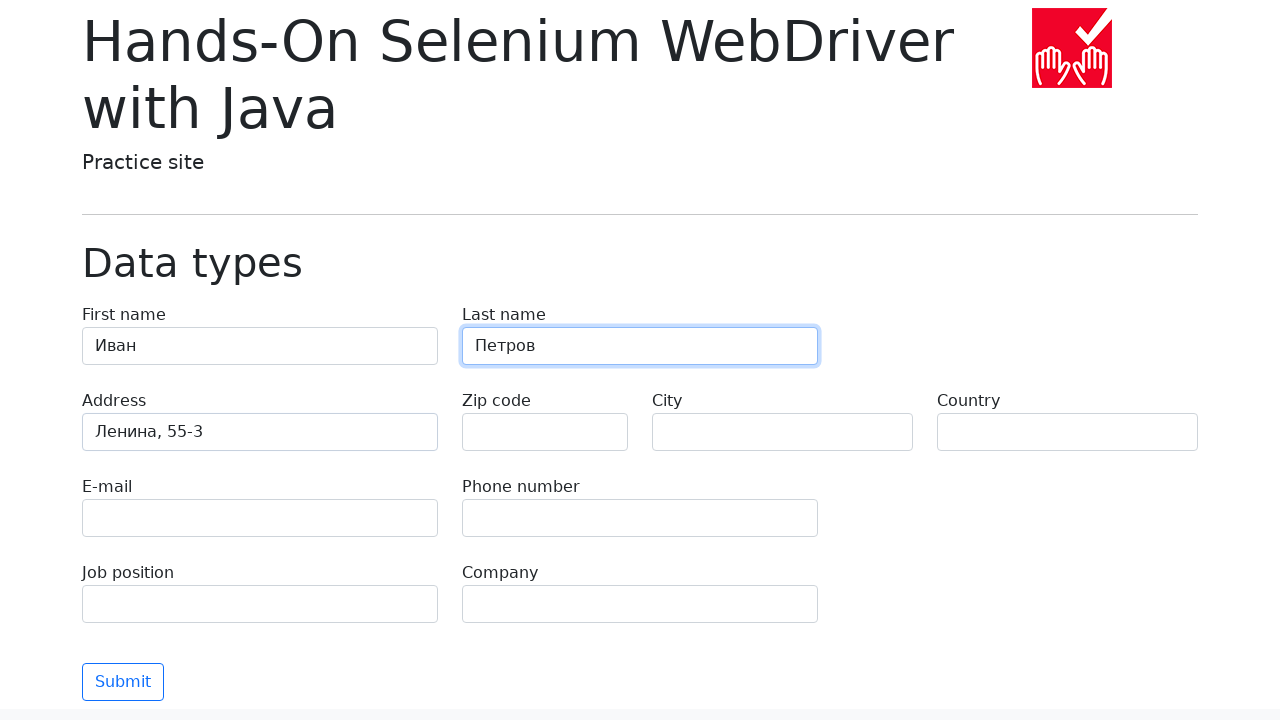

Filled email field with 'test@skypro.com' on input[name='e-mail']
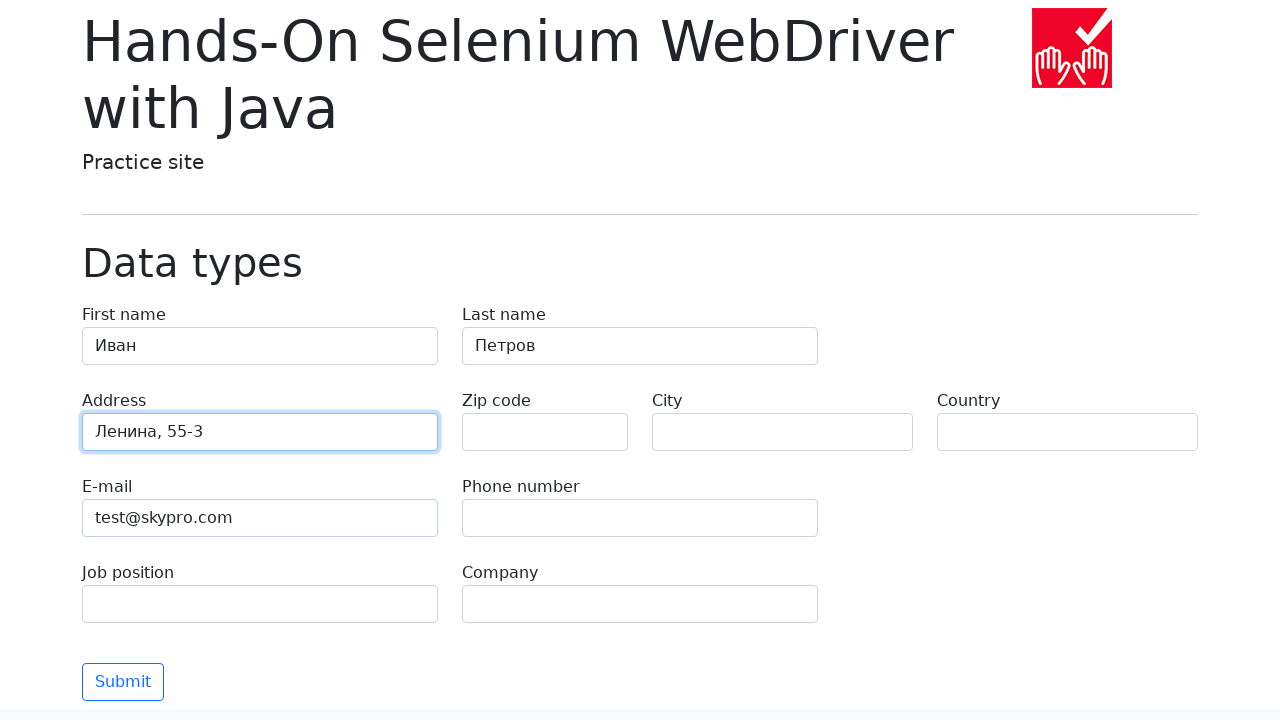

Filled phone field with '+7985899998787' on input[name='phone']
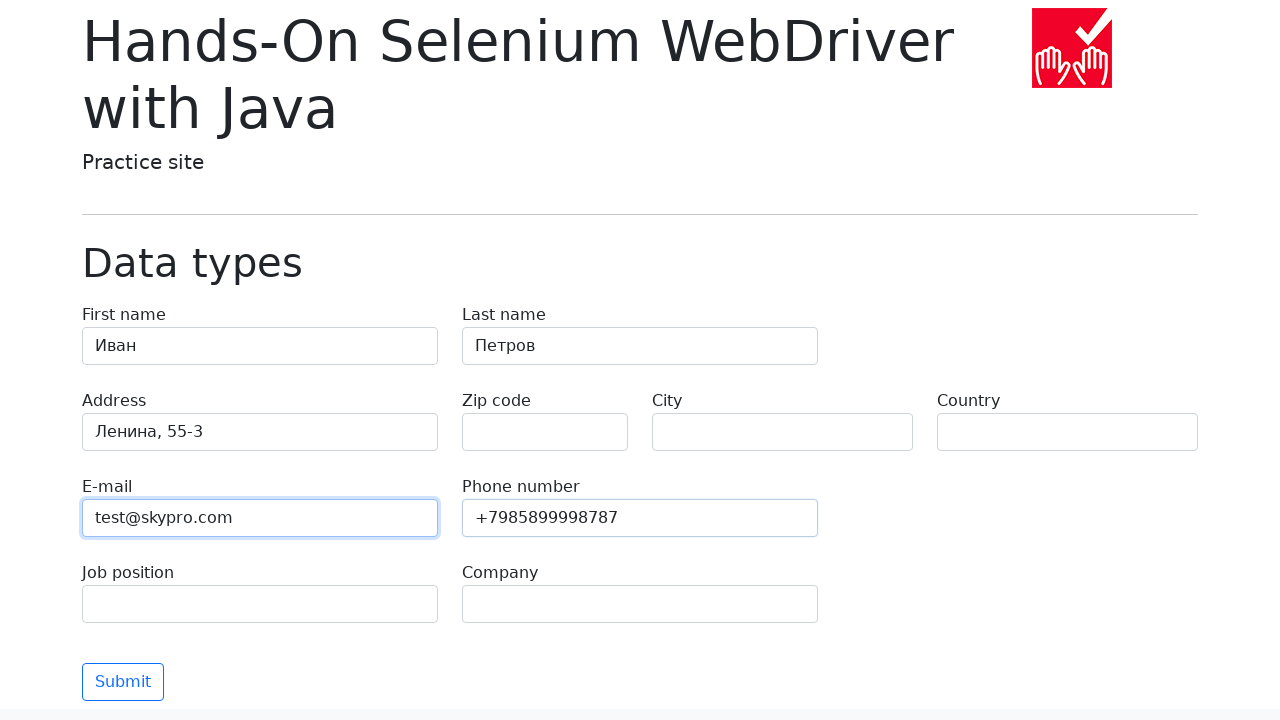

Filled city field with 'Москва' on input[name='city']
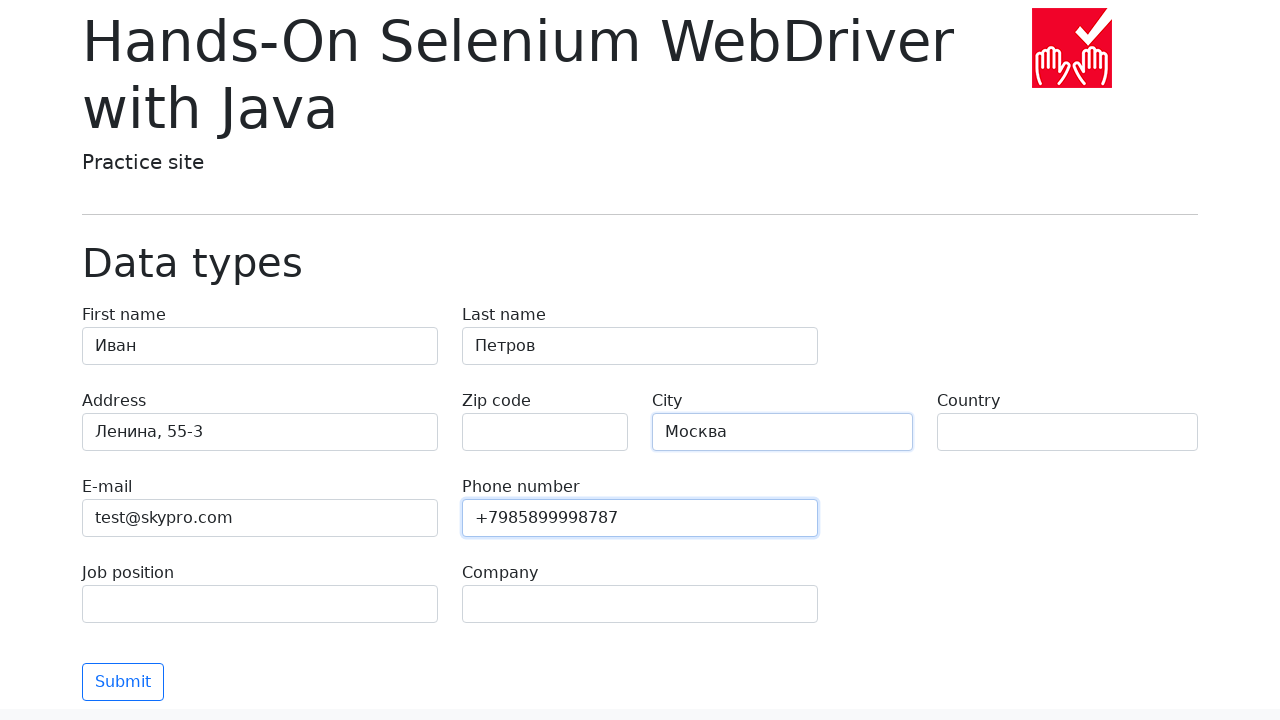

Filled country field with 'Россия' on input[name='country']
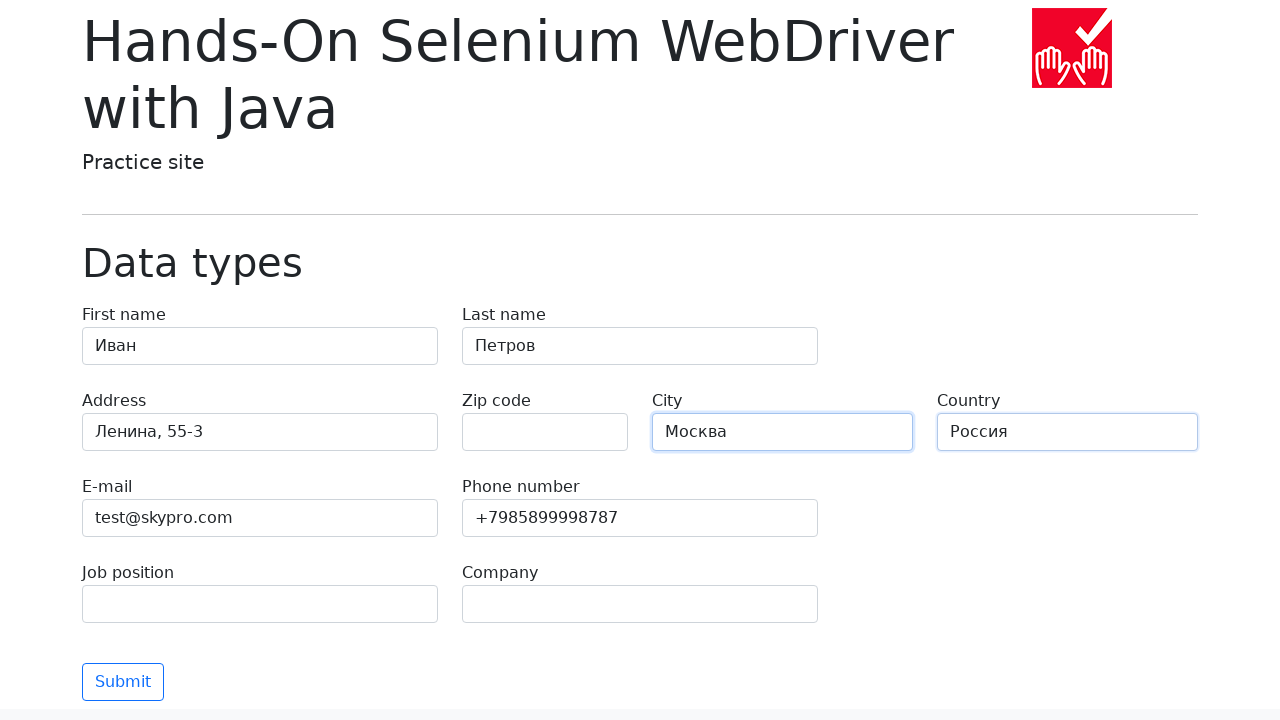

Filled job position field with 'QA' on input[name='job-position']
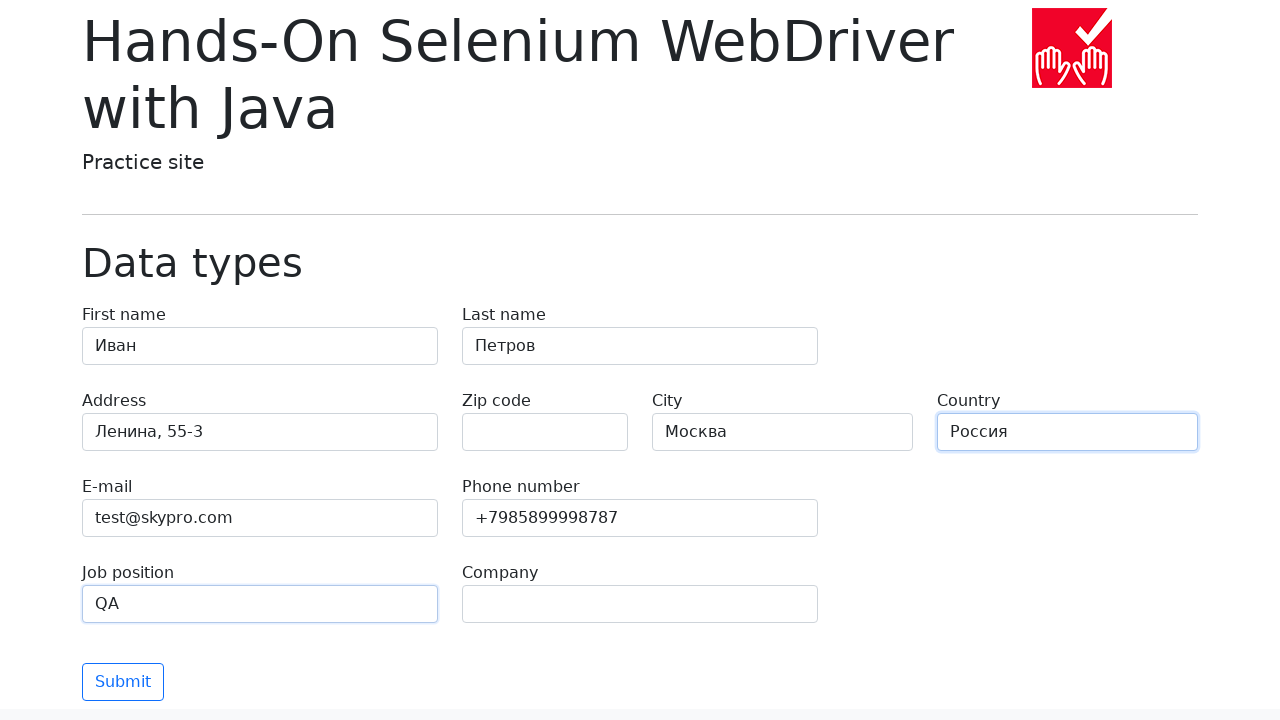

Filled company field with 'SkyPro' on input[name='company']
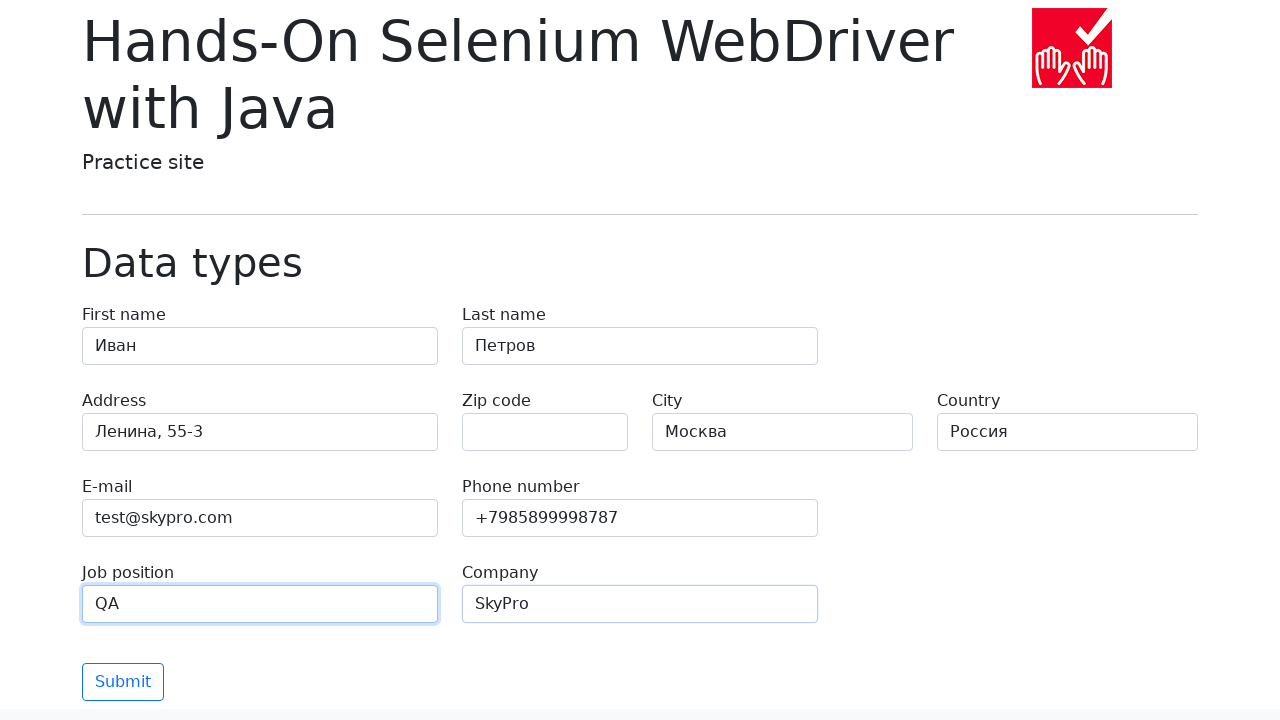

Clicked submit button to submit the form at (123, 682) on [type='submit']
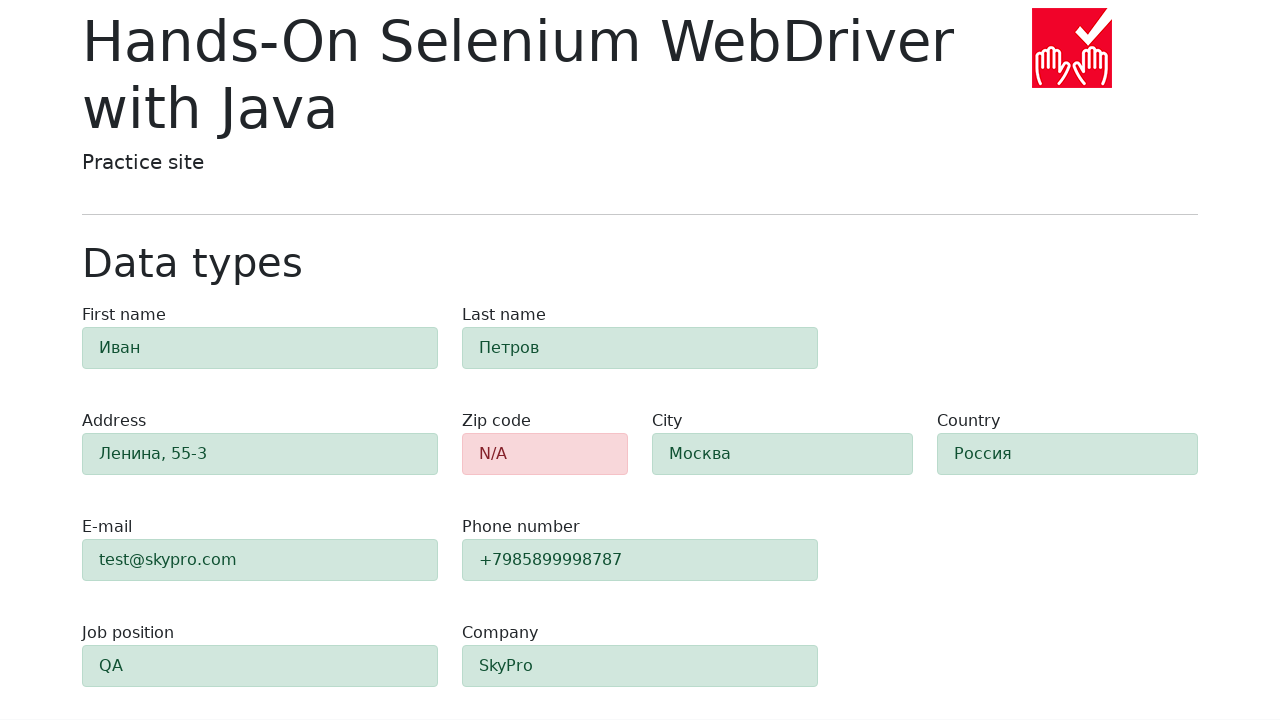

Form validation completed and zip-code field is visible with error state
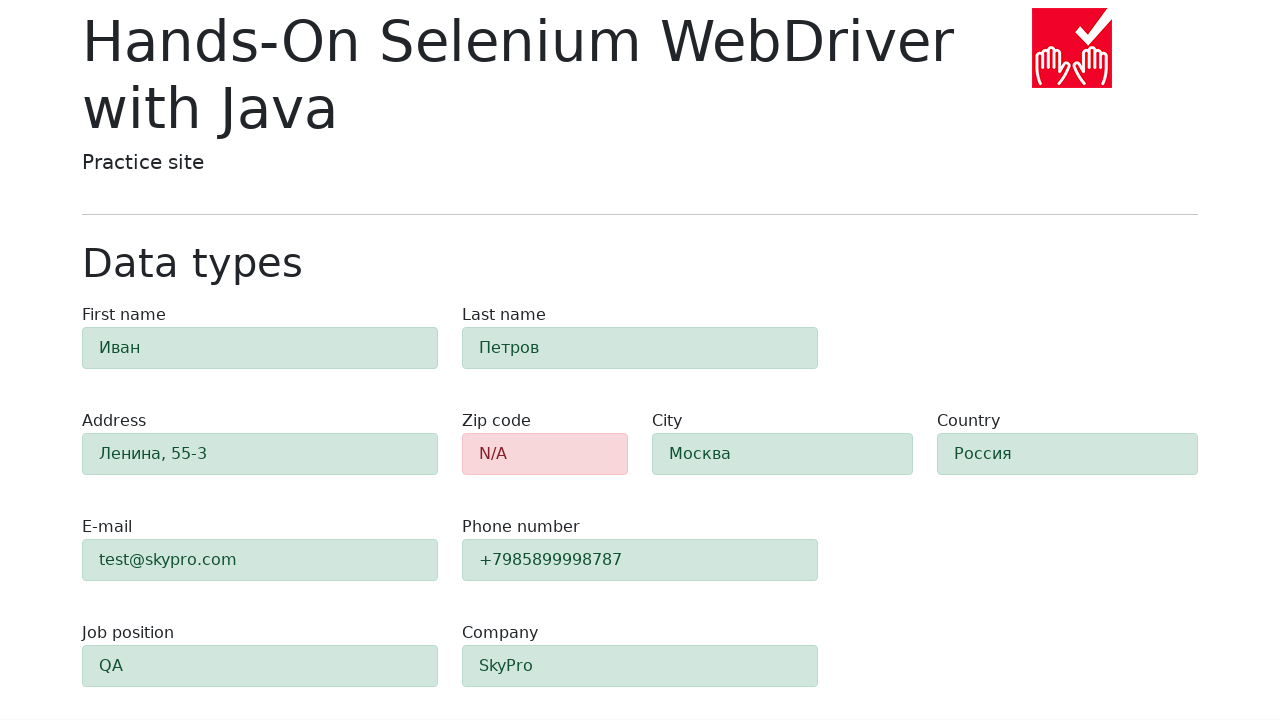

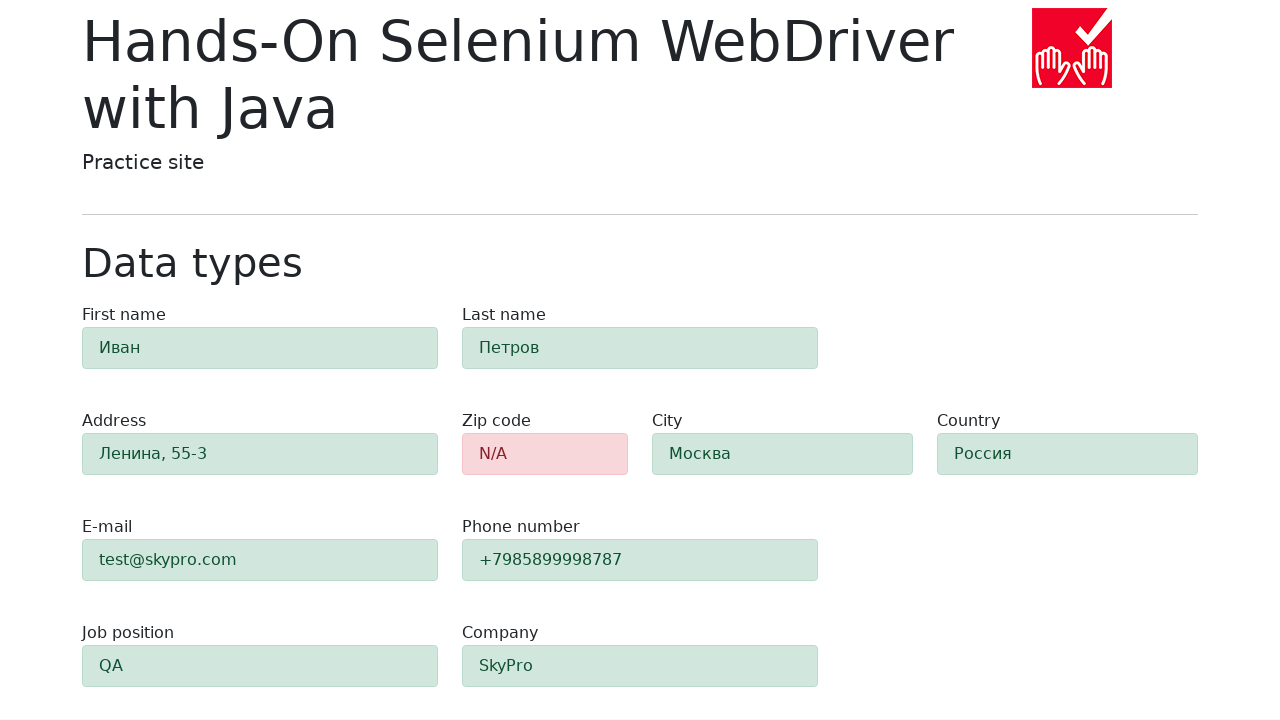